Tests various button properties including clicking buttons, verifying disabled state, and checking button position and styling attributes

Starting URL: https://www.leafground.com/button.xhtml

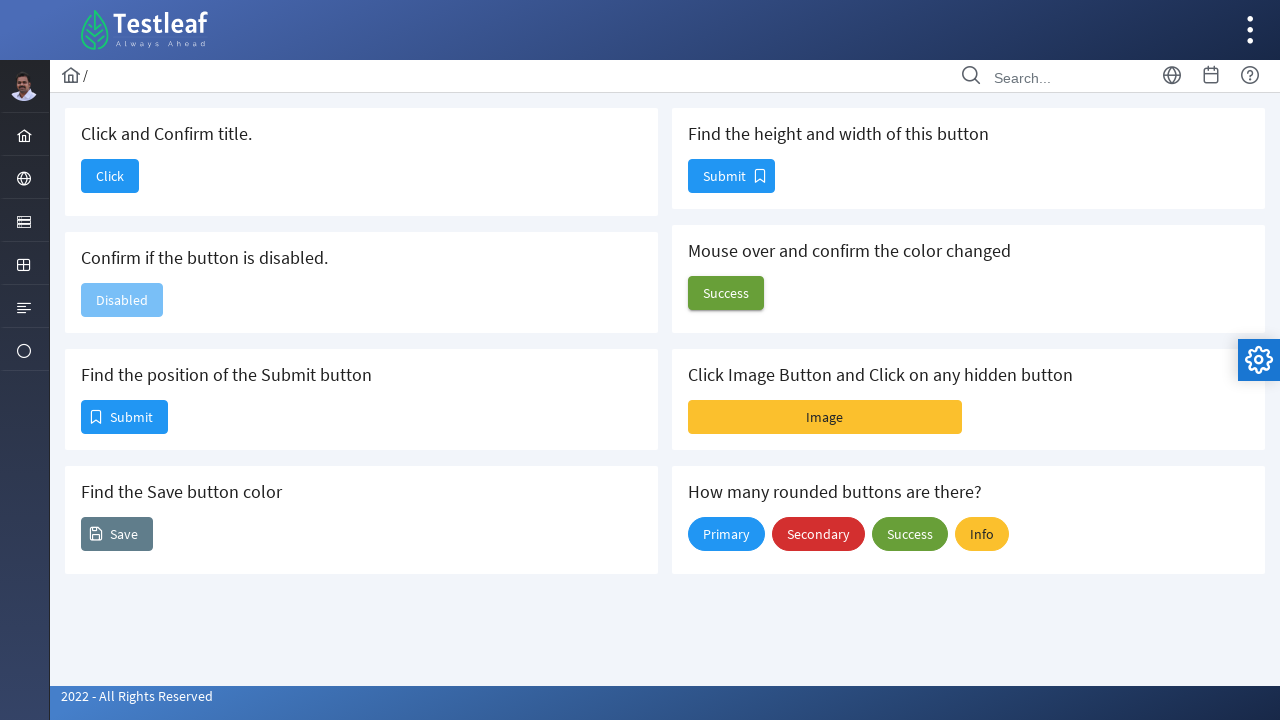

Clicked the 'Click' button at (110, 176) on xpath=//span[text()='Click']
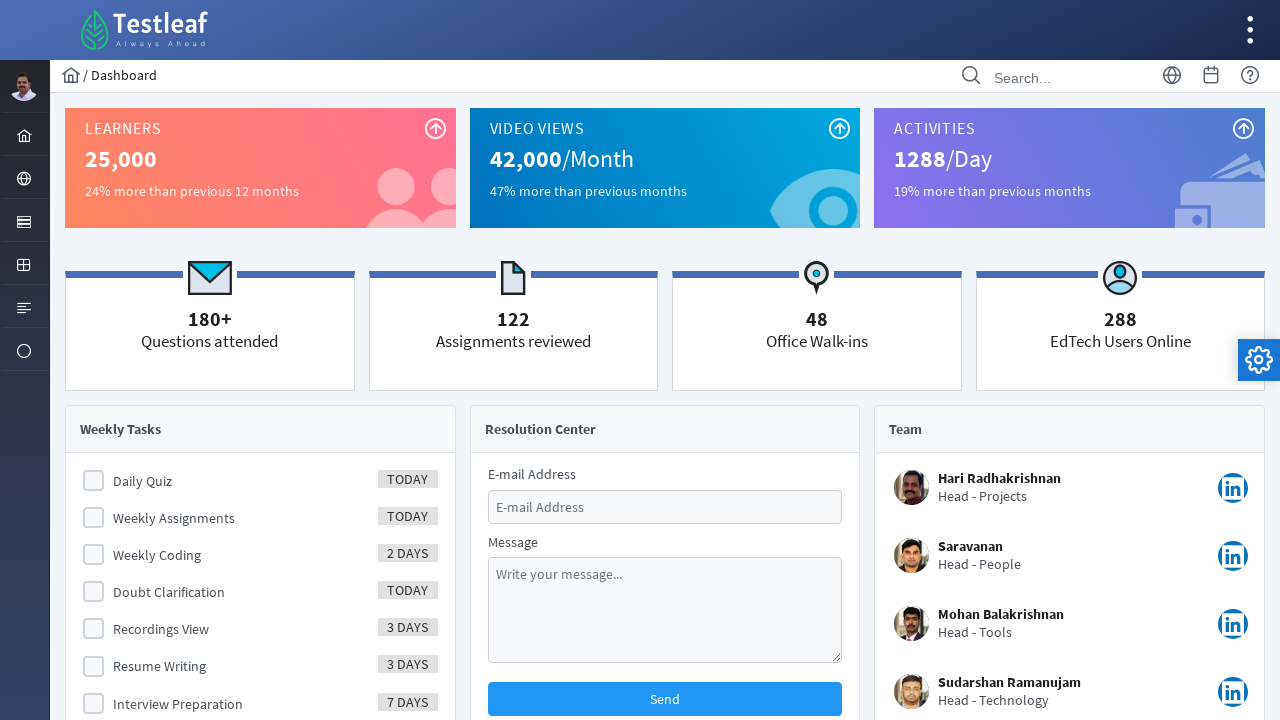

Navigation completed and page loaded
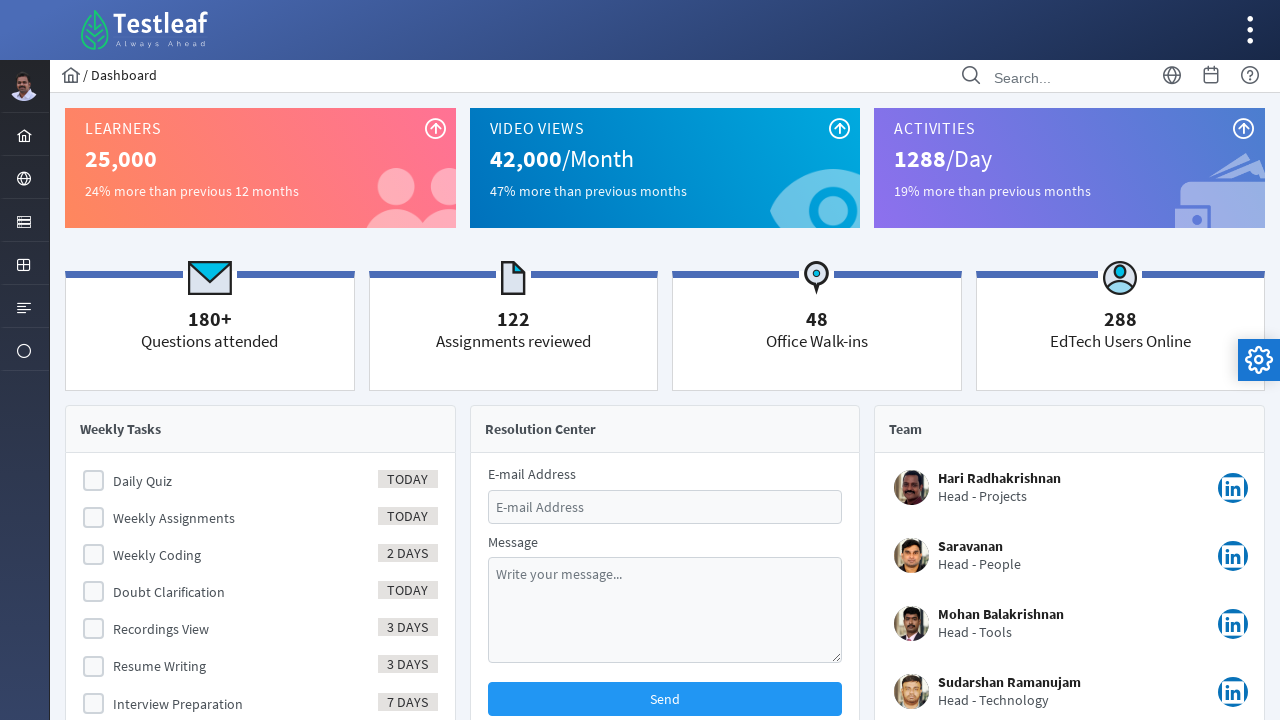

Navigated back to the button page
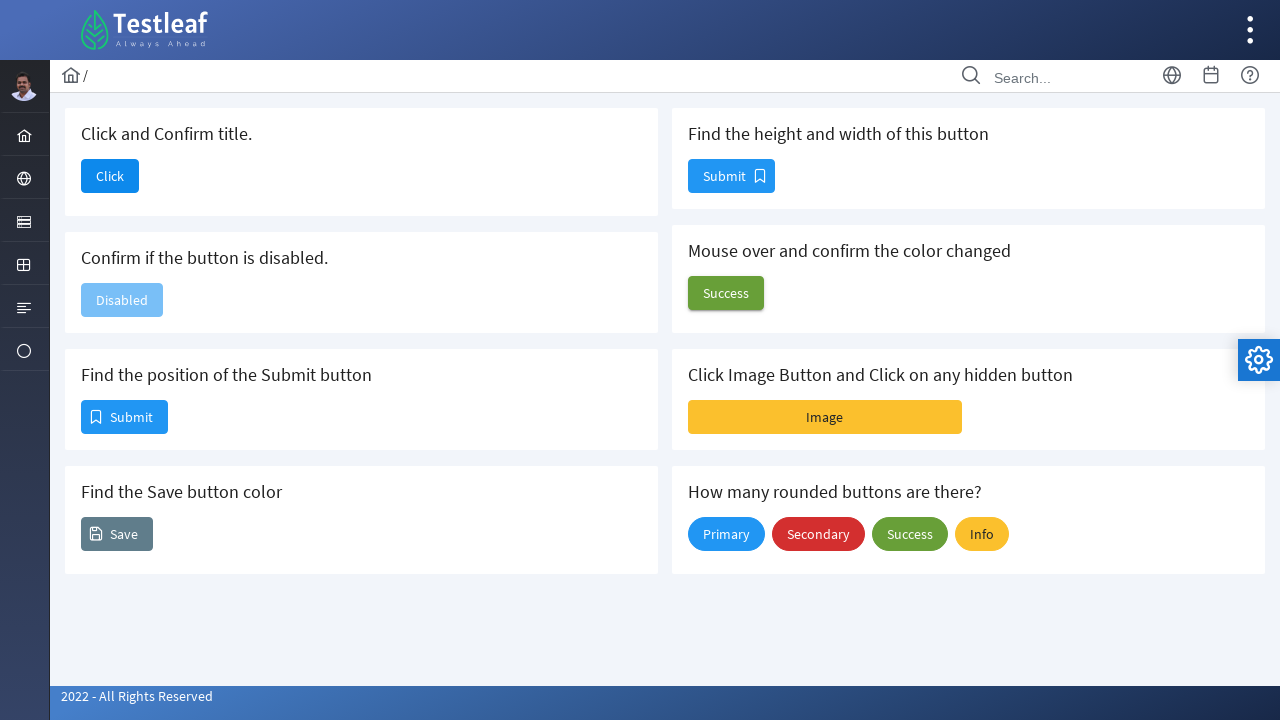

Button page loaded after navigation
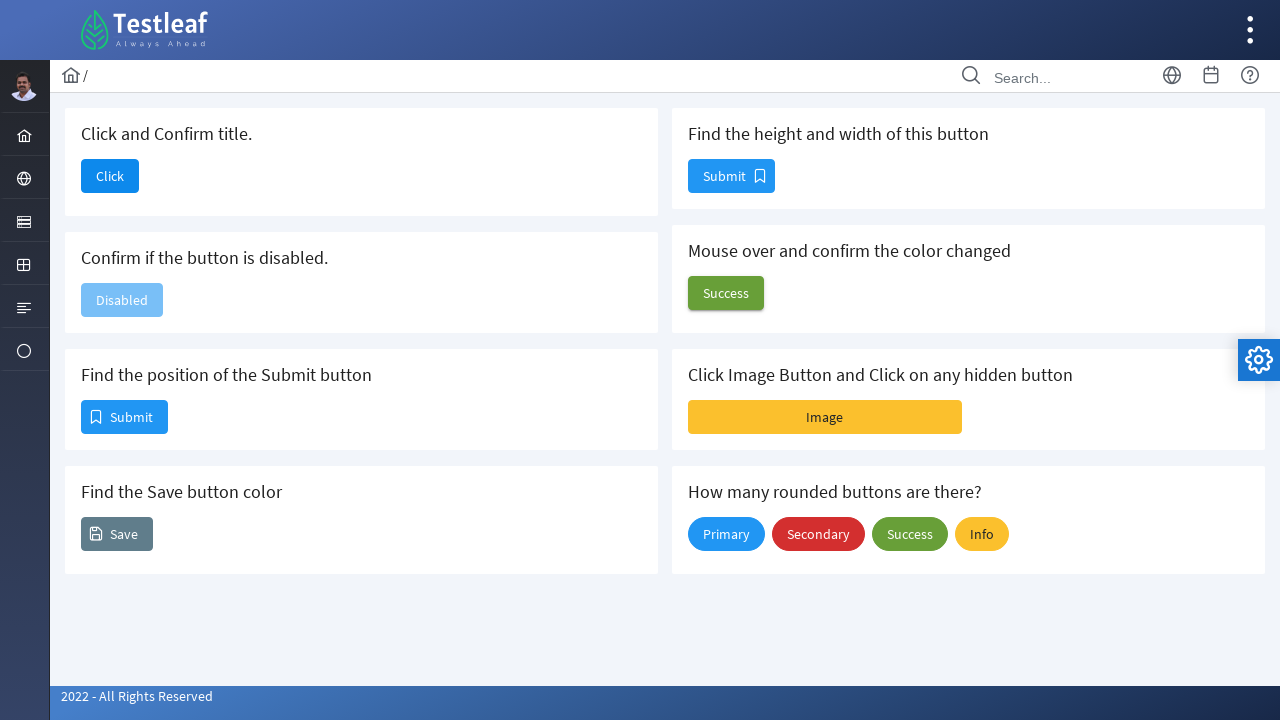

Verified disabled button state: button is disabled
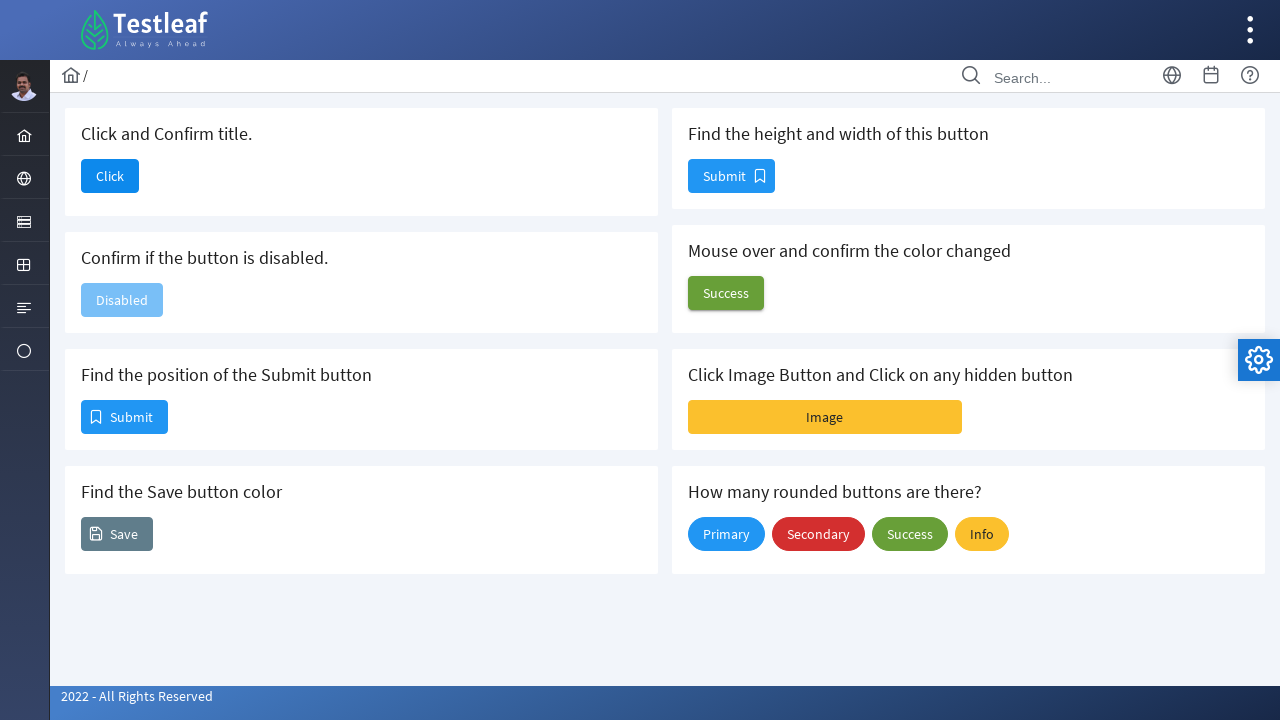

Retrieved Save button position: x=82, y=518
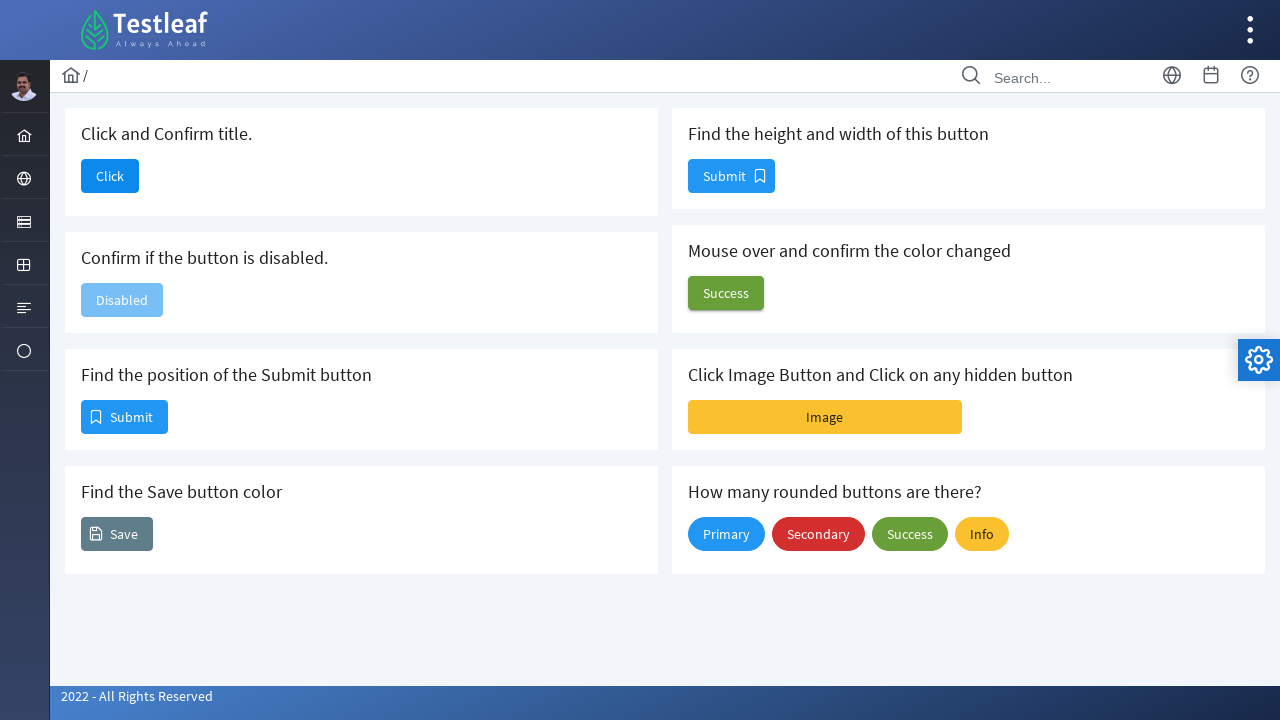

Retrieved fourth button background color: rgb(96, 125, 139)
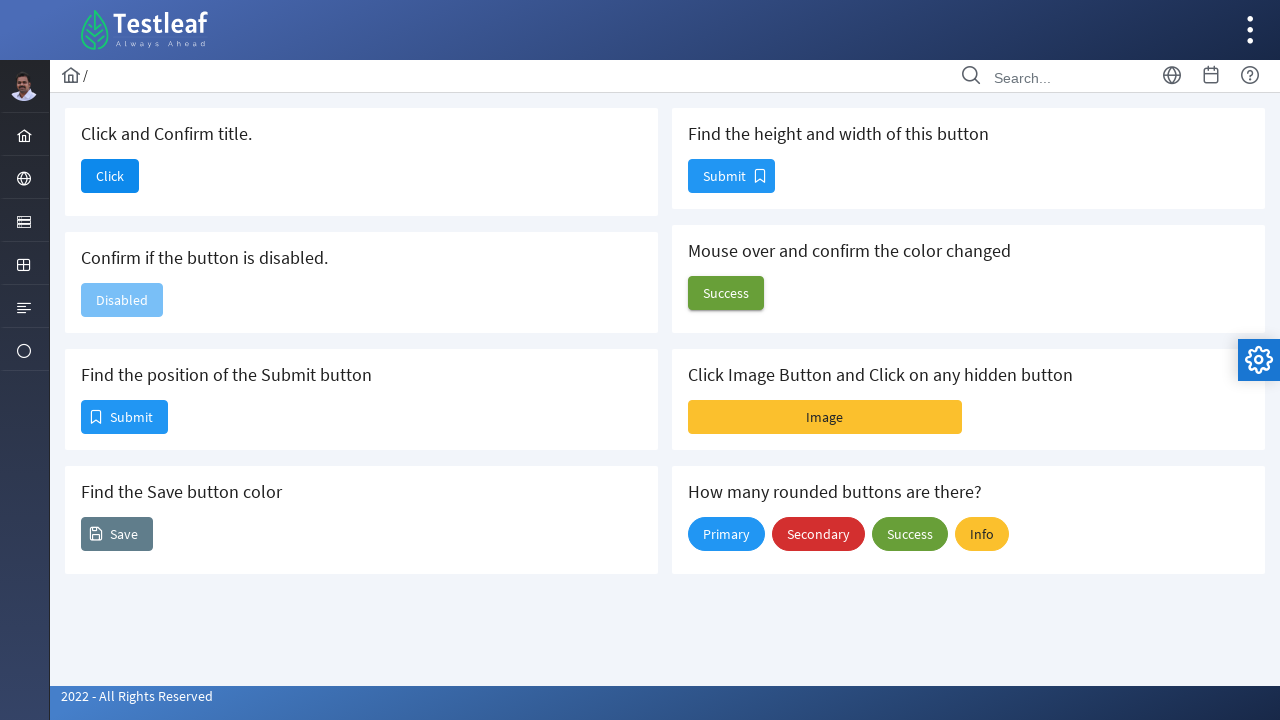

Retrieved fifth button dimensions: width=85, height=32
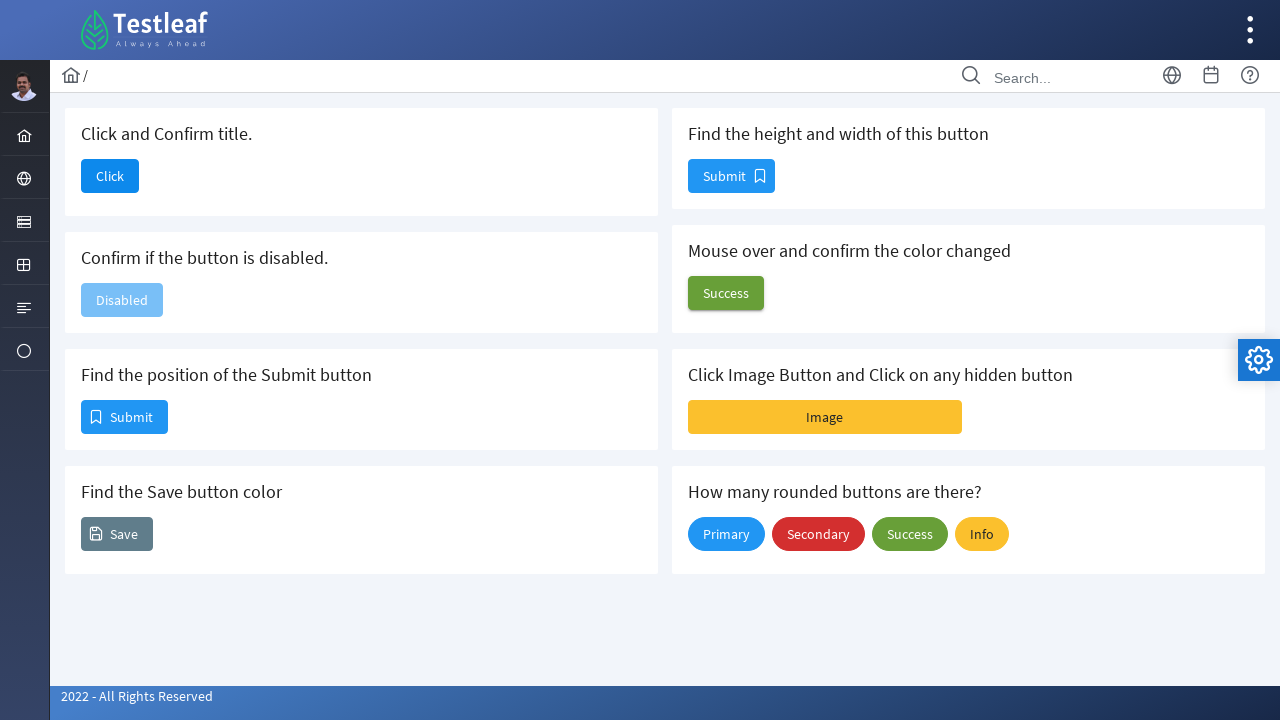

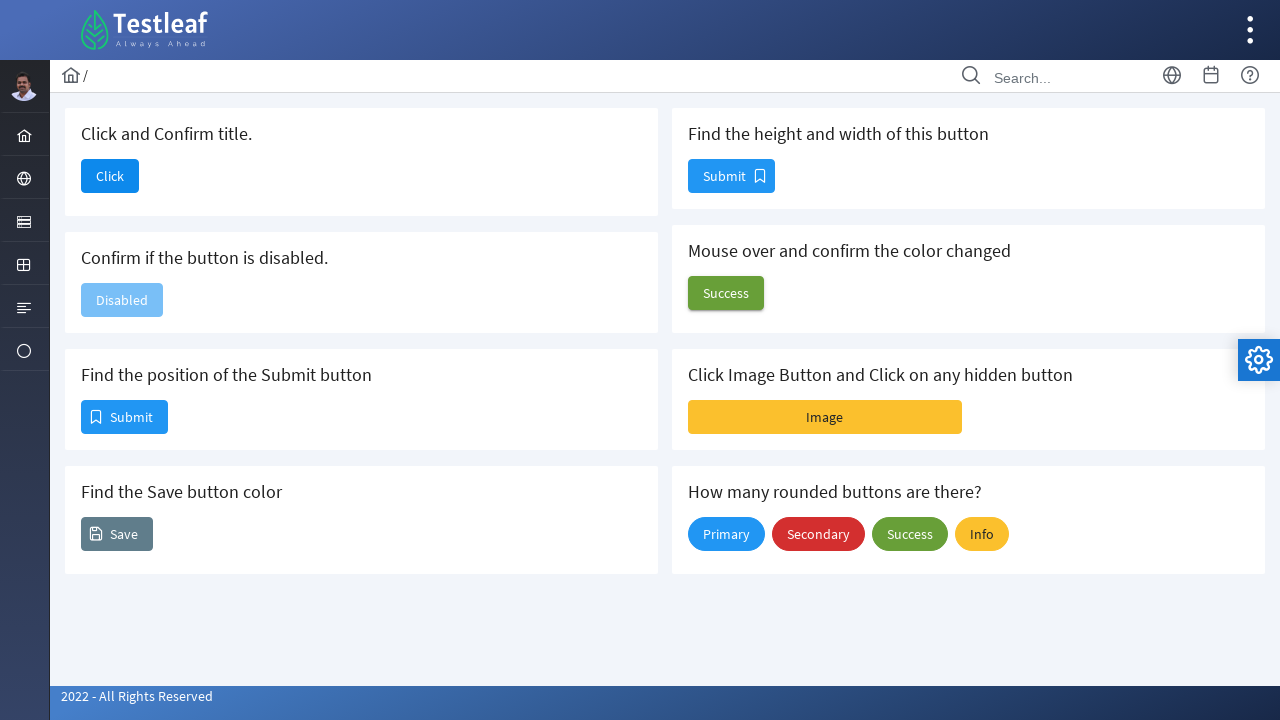